Tests the hide/show functionality of a textbox element by verifying it's visible, clicking a hide button, and verifying it becomes hidden

Starting URL: https://rahulshettyacademy.com/AutomationPractice

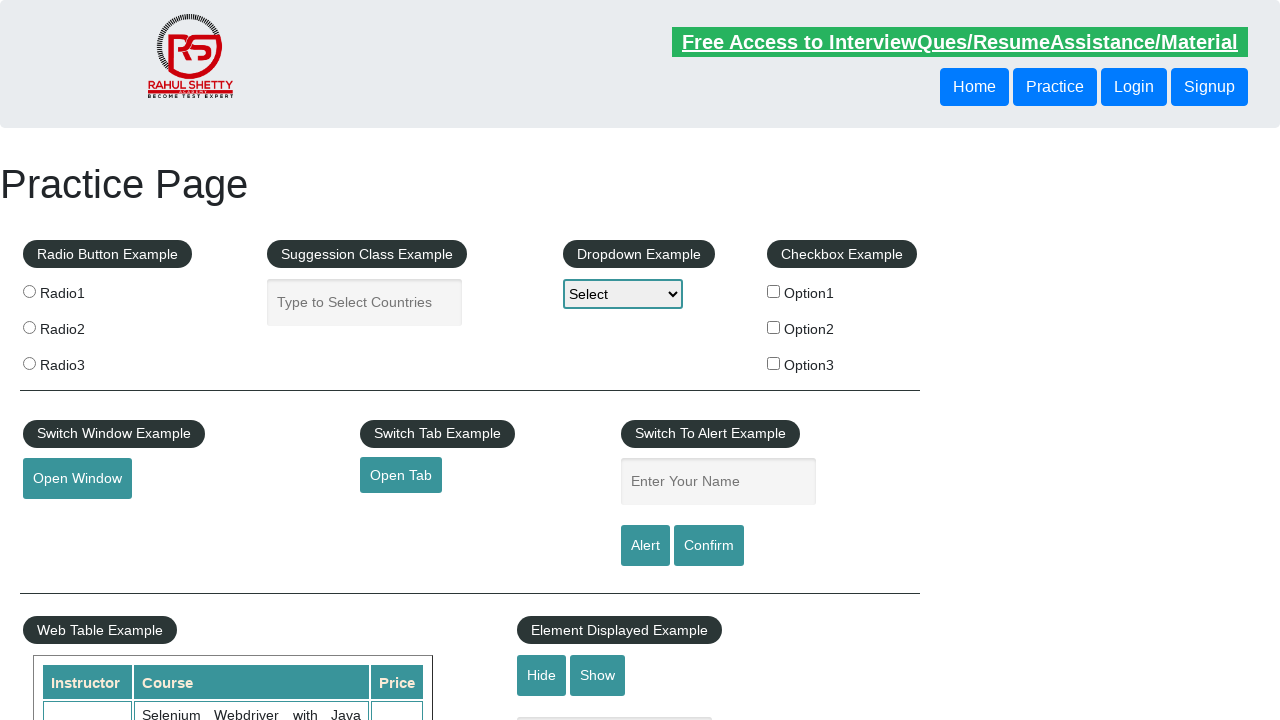

Verified textbox element is initially visible
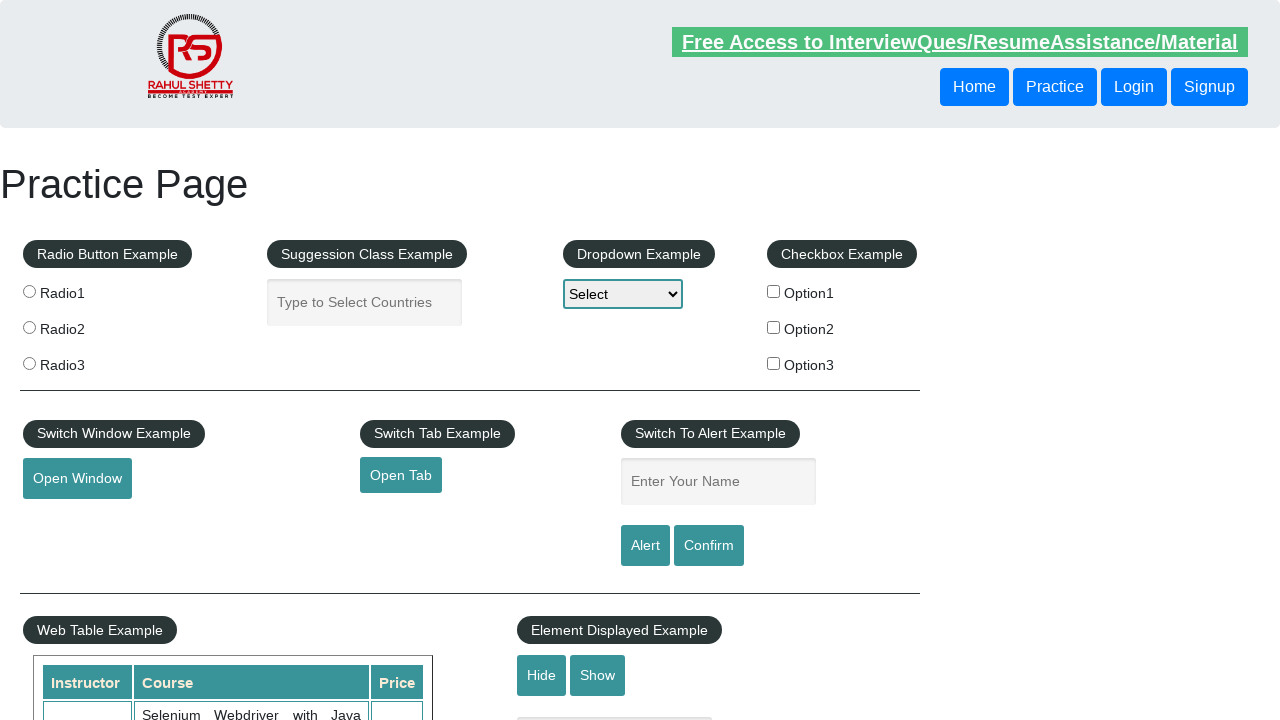

Clicked hide textbox button at (542, 675) on #hide-textbox
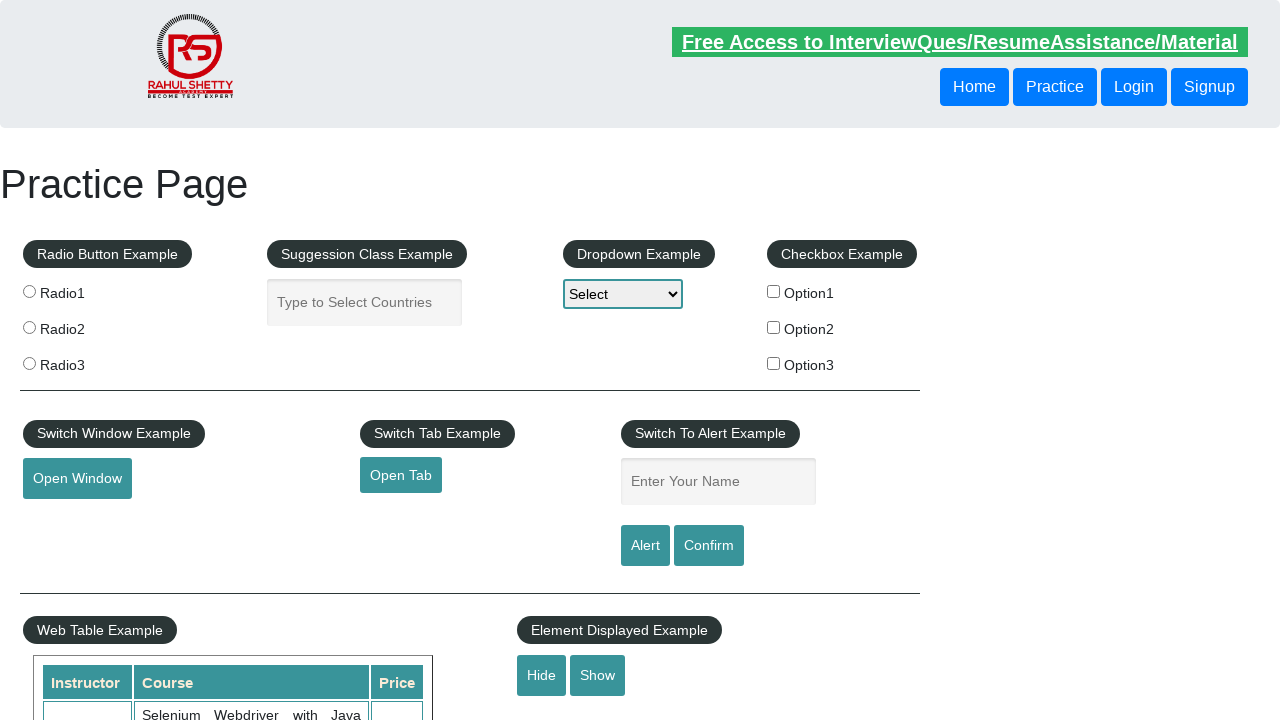

Verified textbox element is now hidden
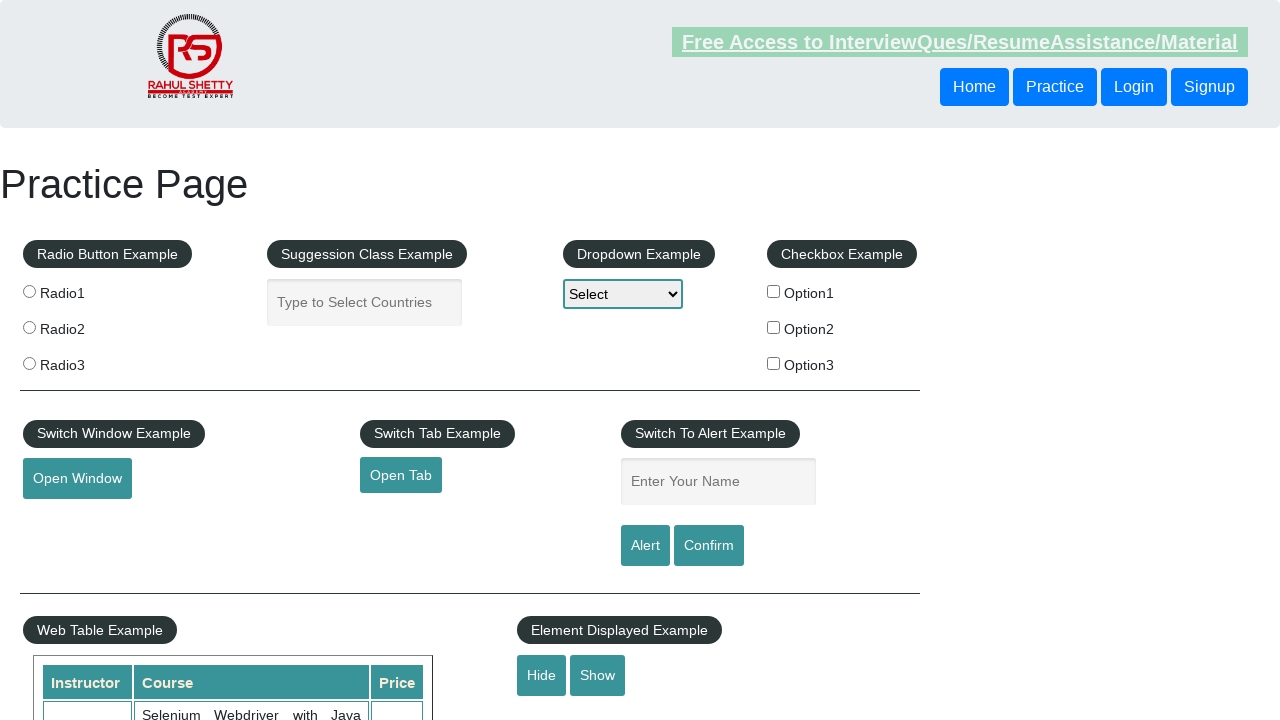

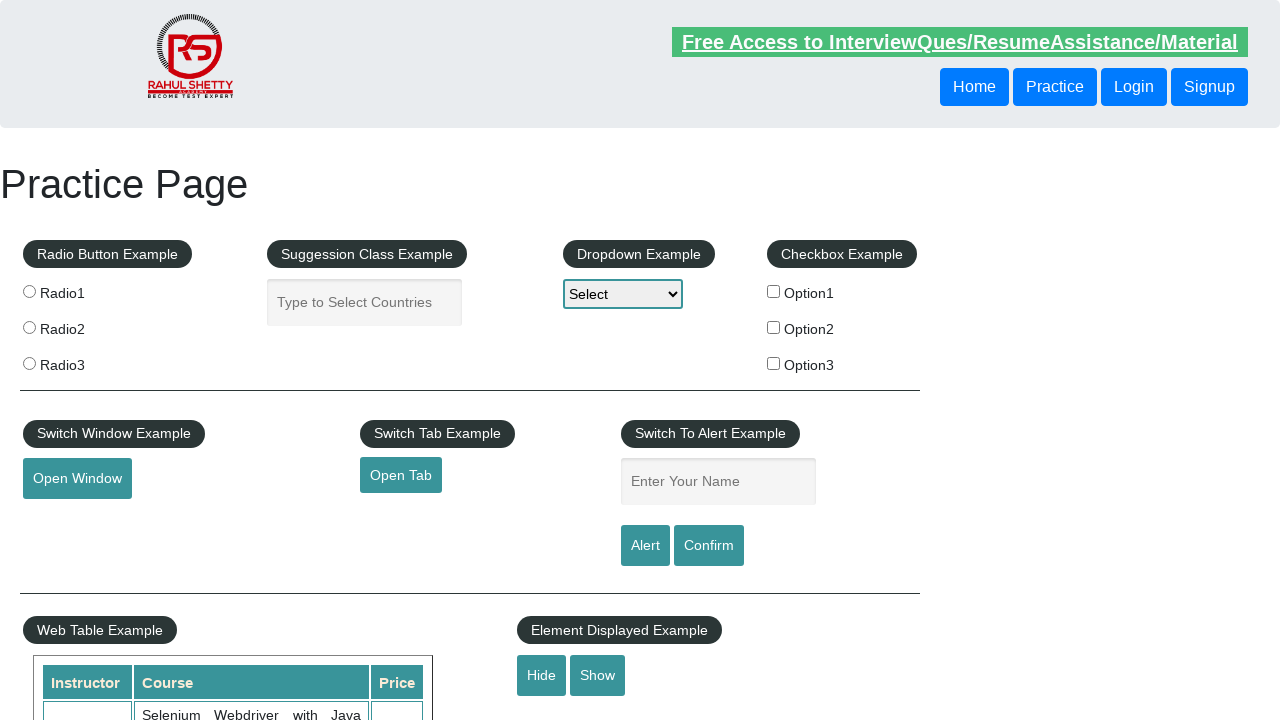